Tests drag and drop functionality by moving element A to element B's position

Starting URL: http://the-internet.herokuapp.com/drag_and_drop

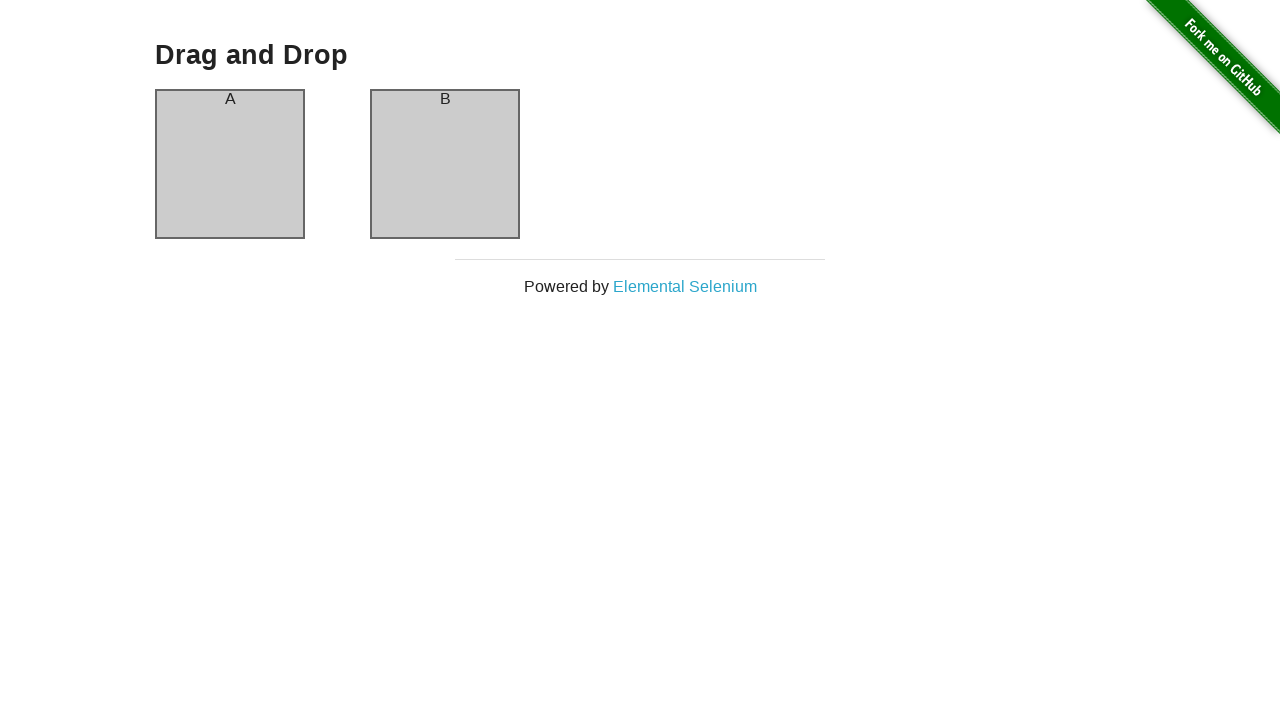

Located element A (column-a)
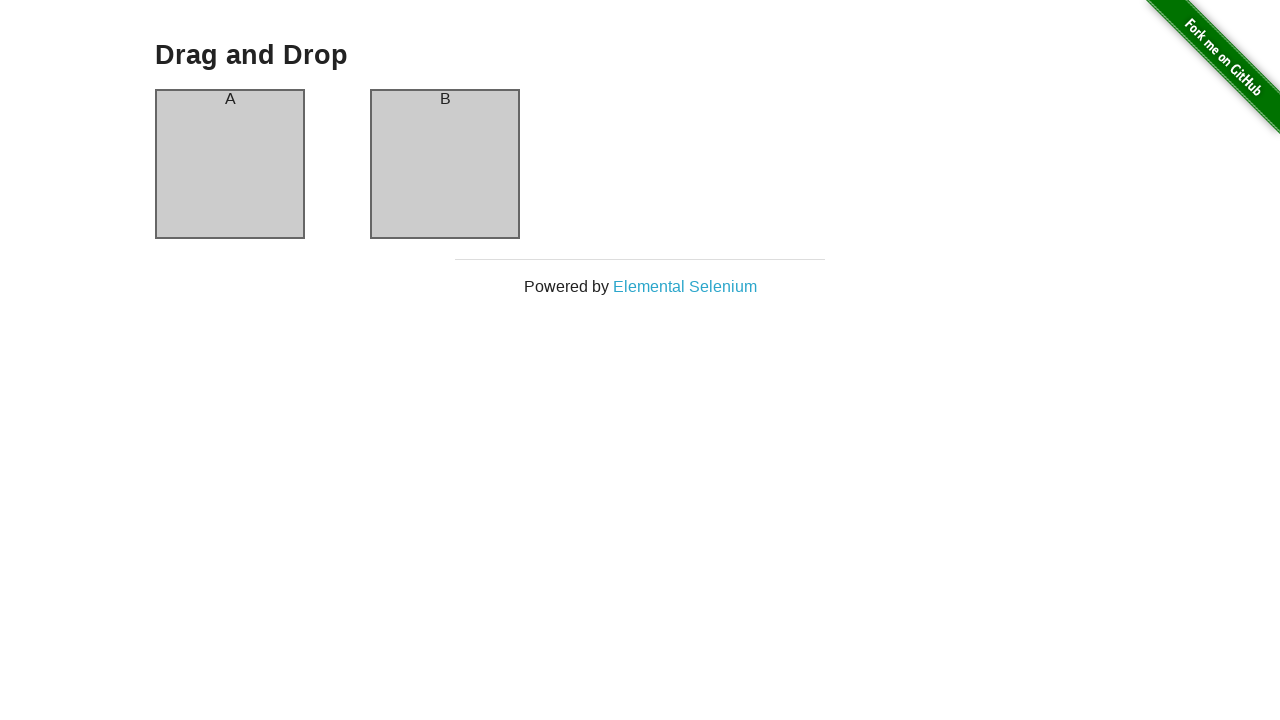

Located element B (column-b)
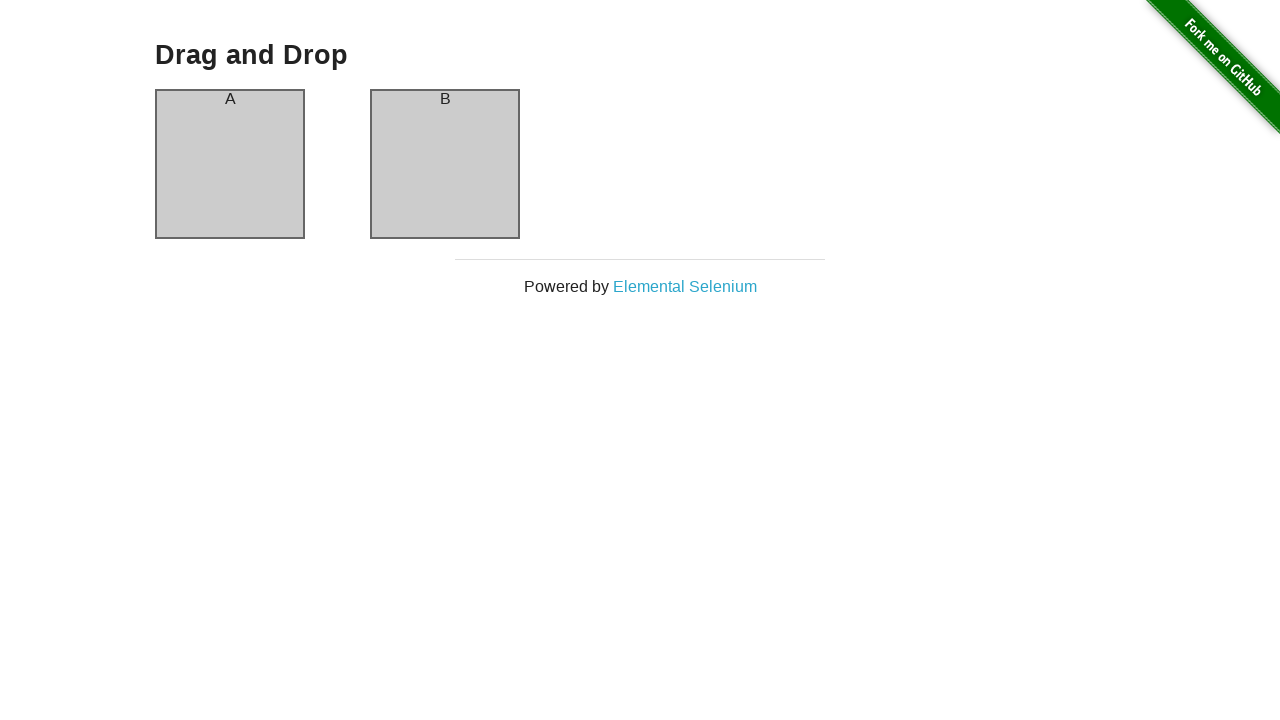

Dragged element A to element B position at (445, 164)
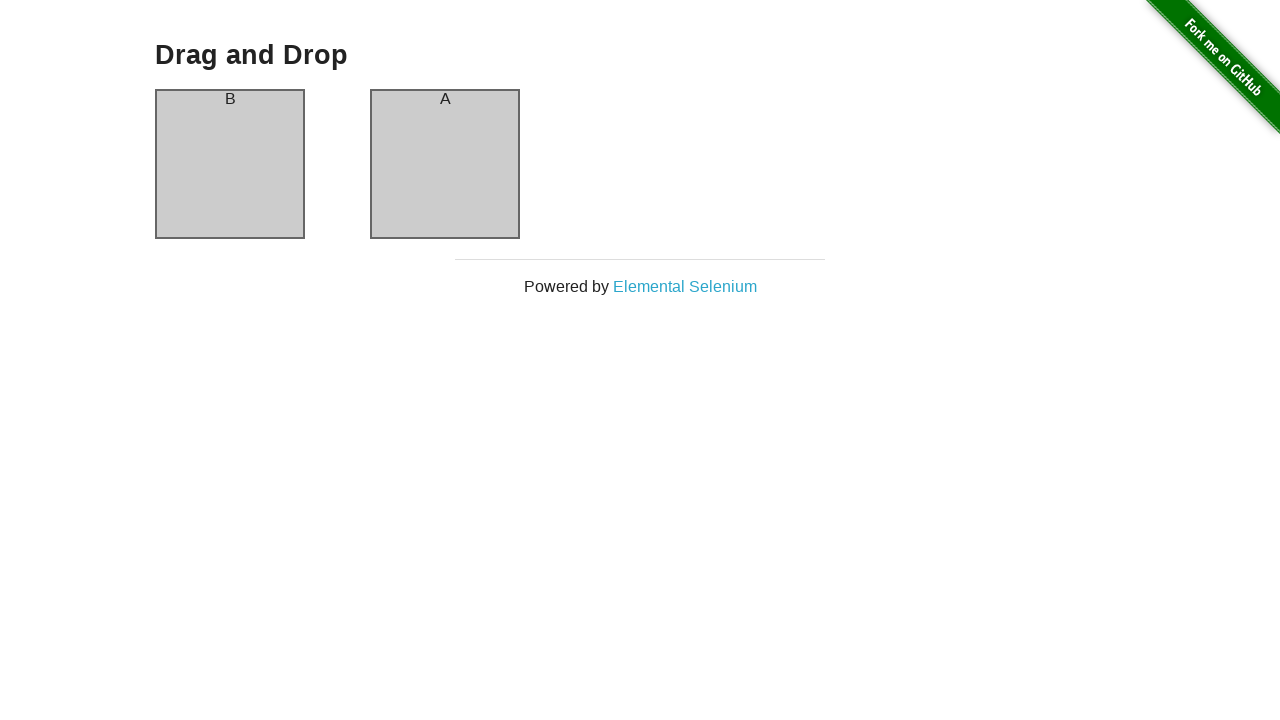

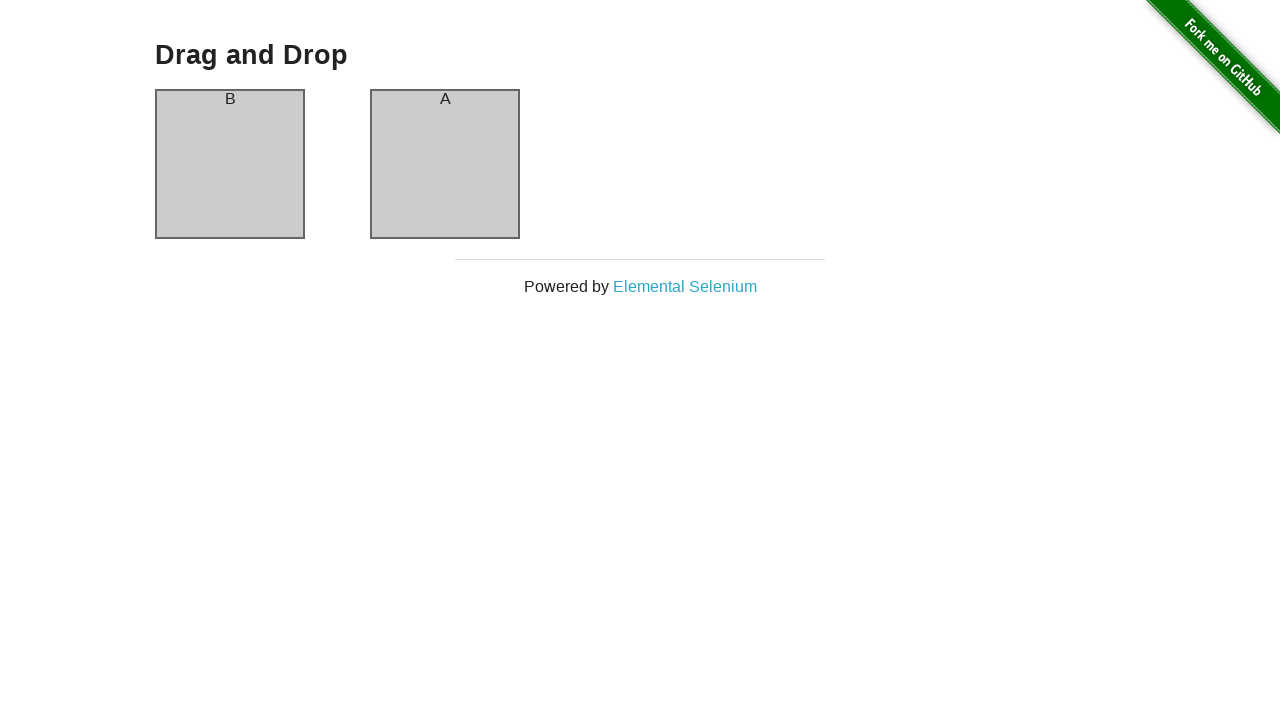